Tests dropdown menu selection by selecting an option and verifying dropdown contents

Starting URL: https://demo.automationtesting.in/Register.html

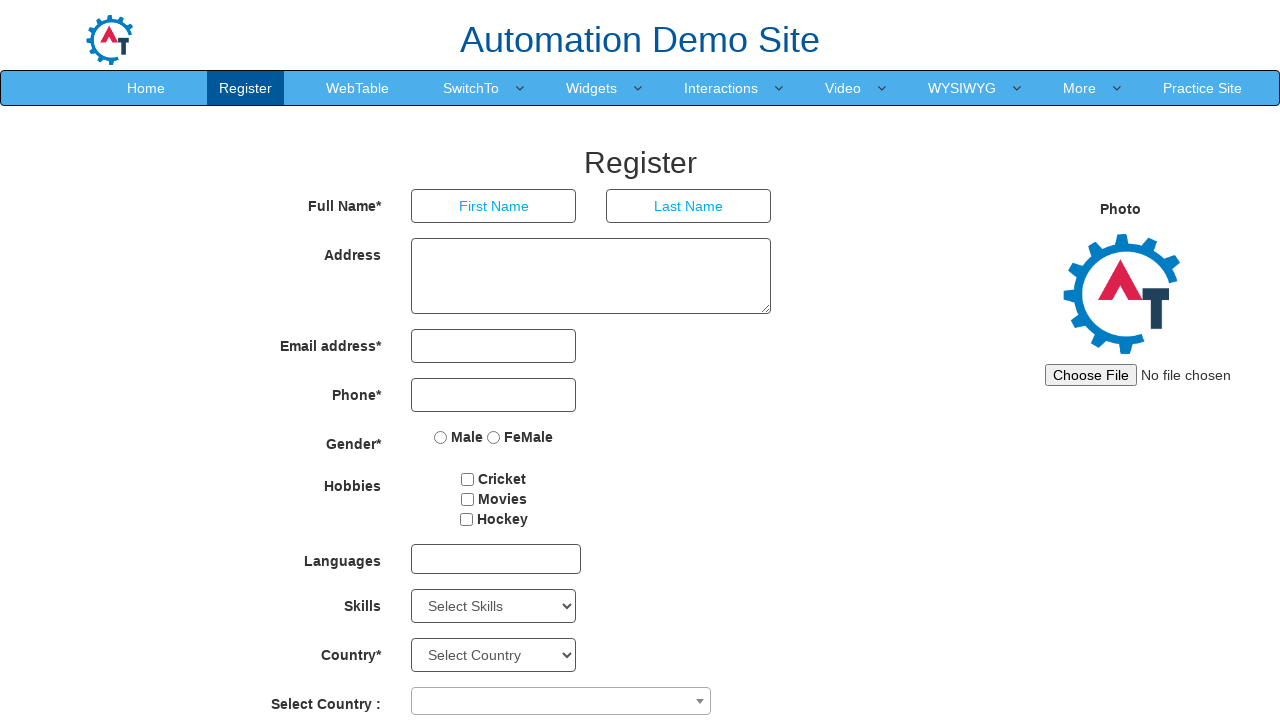

Selected 'C' option from Skills dropdown on #Skills
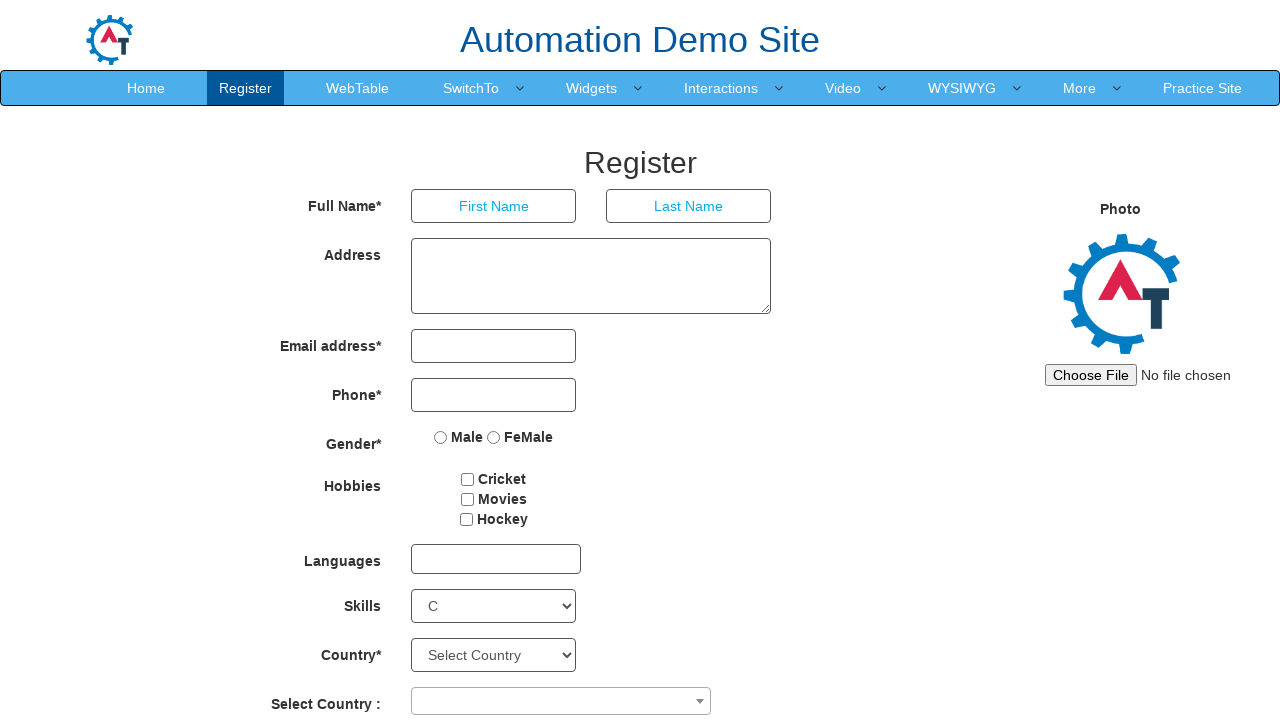

Retrieved text content from Skills dropdown
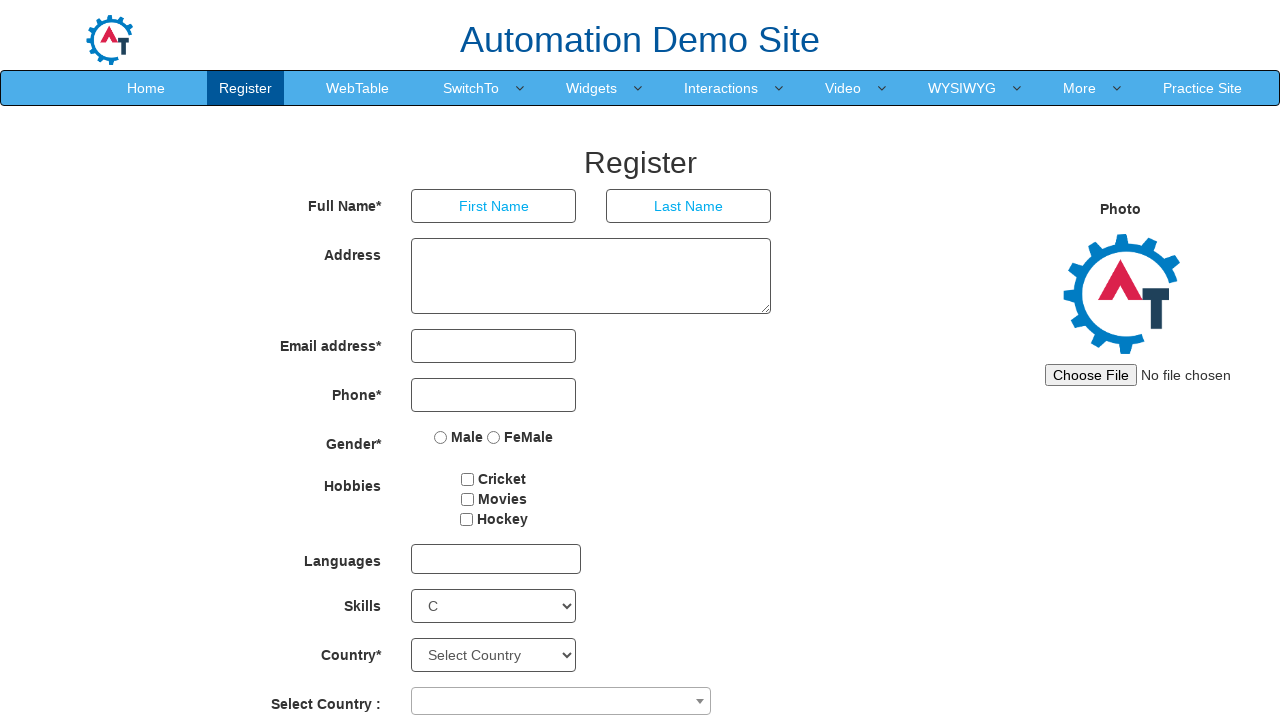

Verified that 'HTML' option is present in dropdown
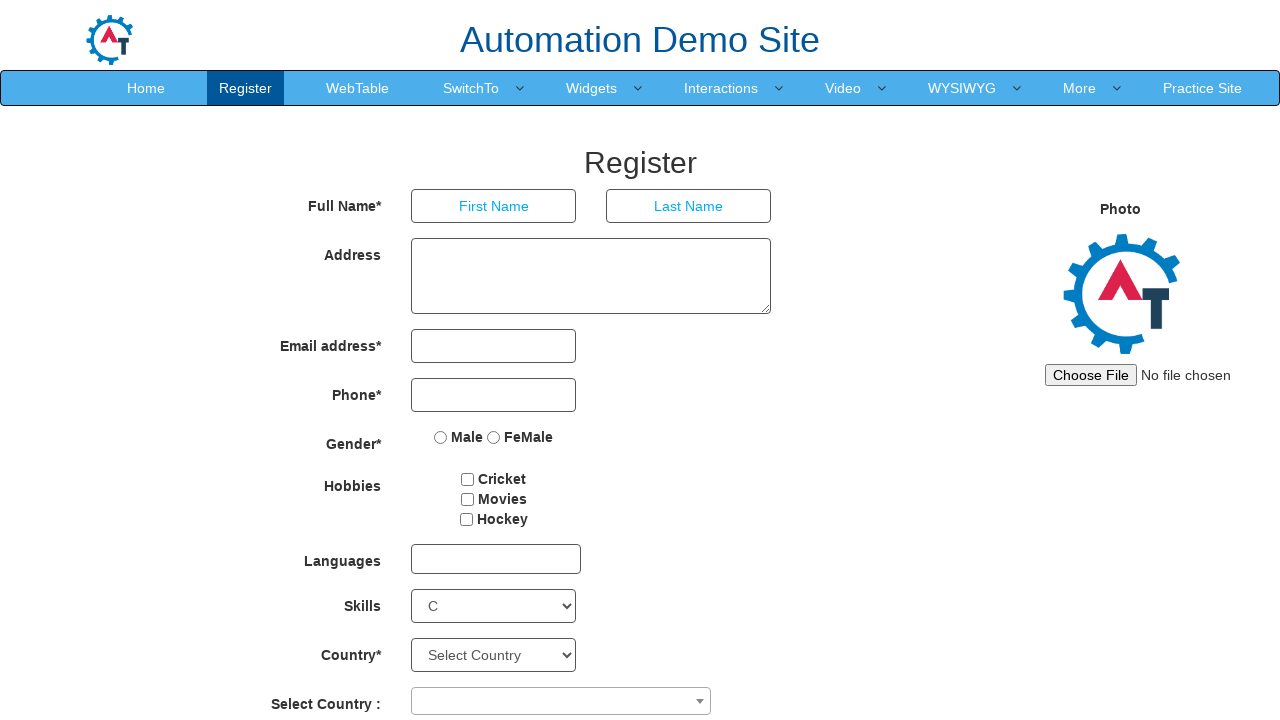

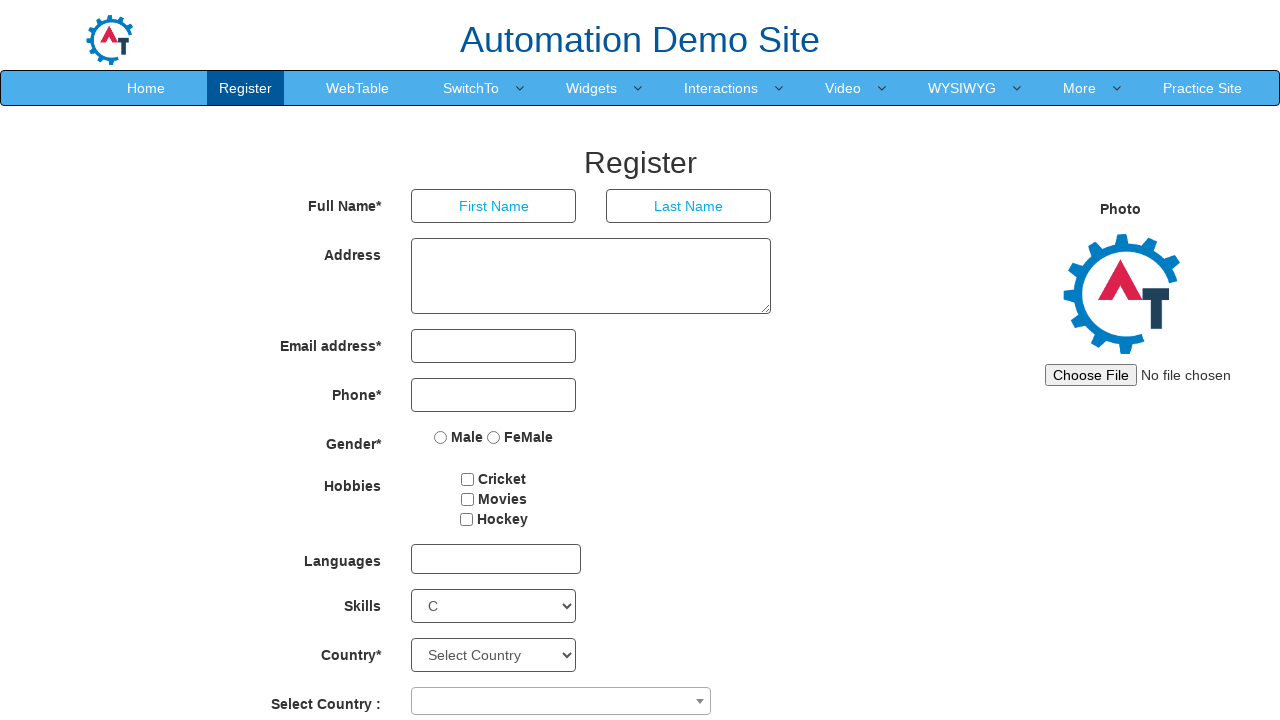